Tests drag-and-drop functionality by dragging an element from a source location and dropping it onto a target area.

Starting URL: https://automationtesting.co.uk/actions.html

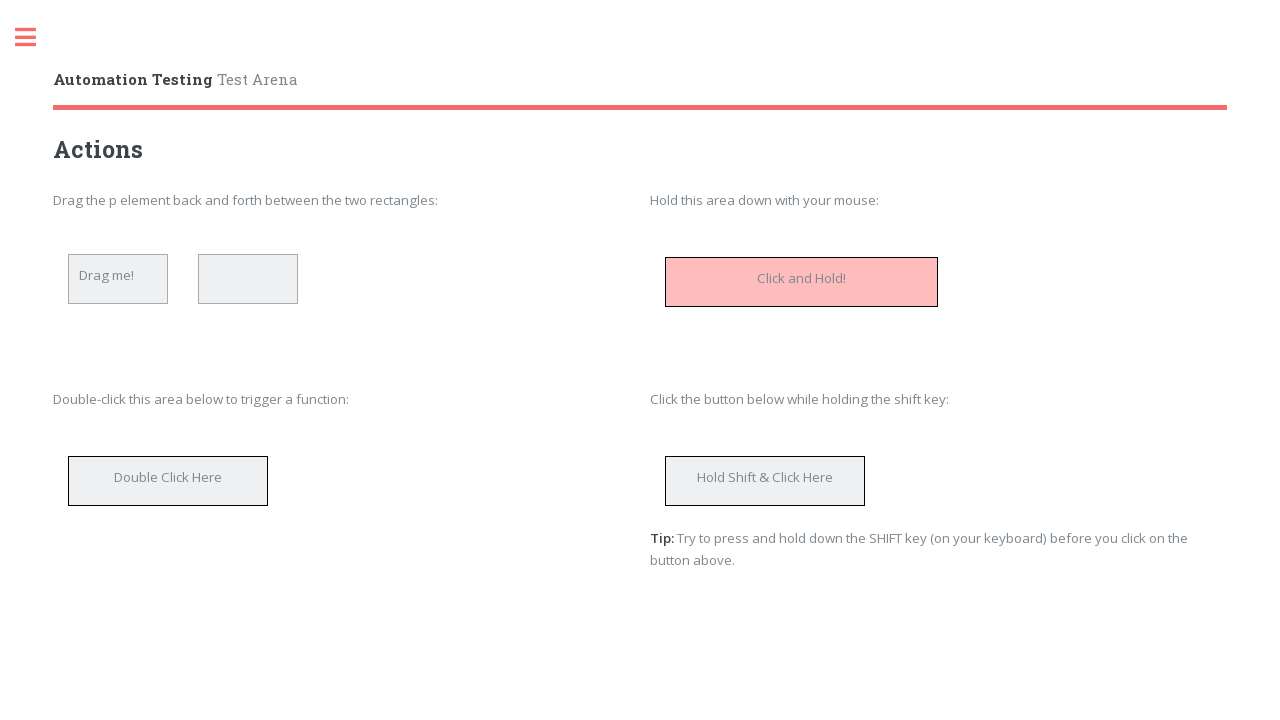

Waited for draggable element with id 'dragtarget' to be visible
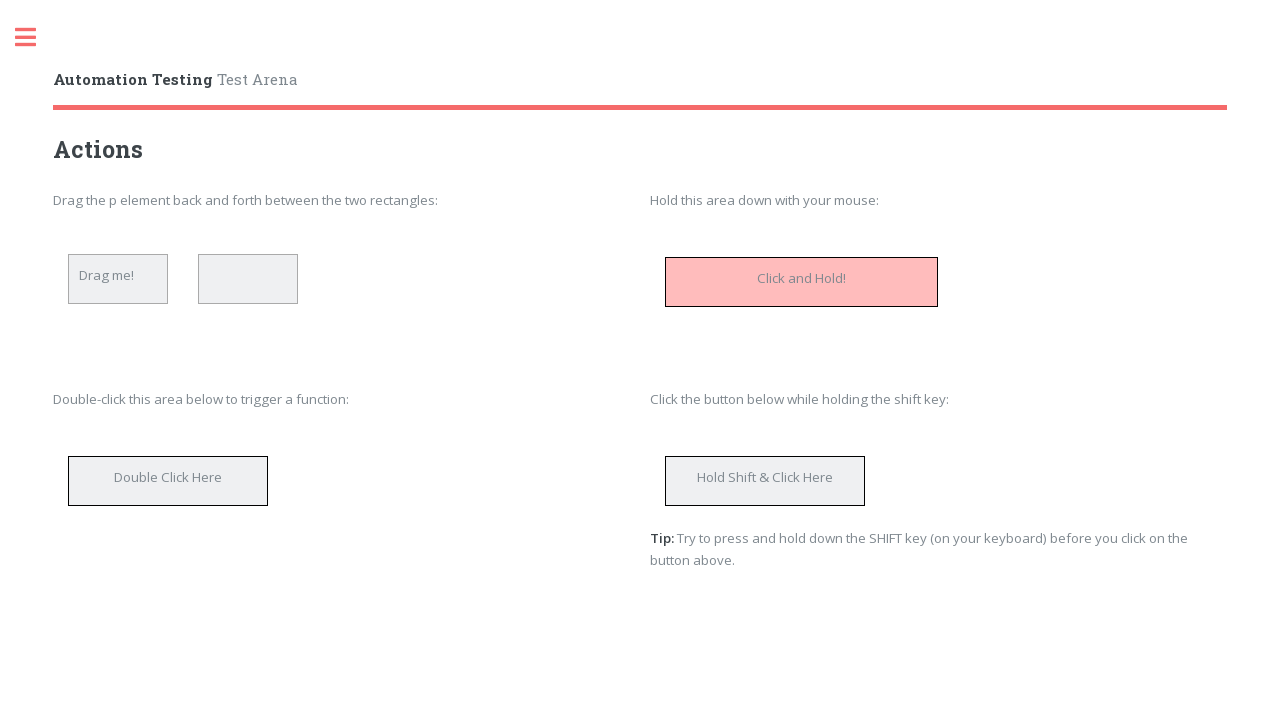

Located the source element to be dragged
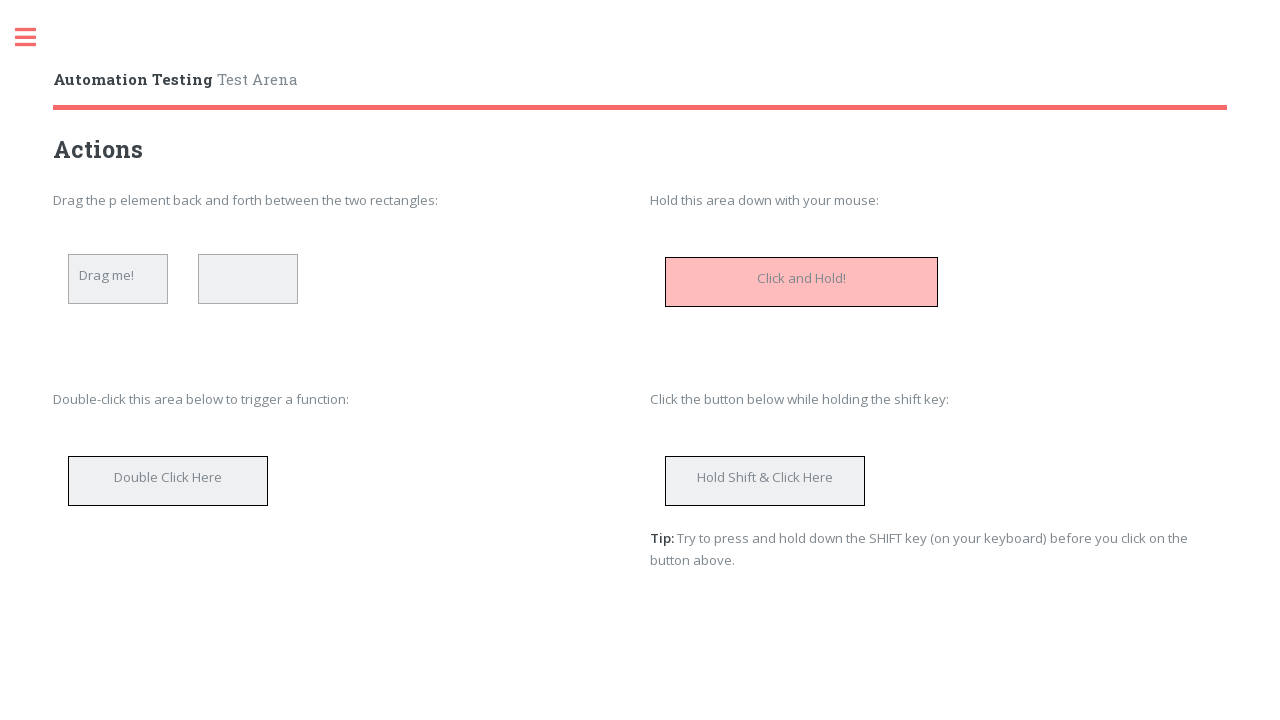

Located the target drop zone (second droptarget element)
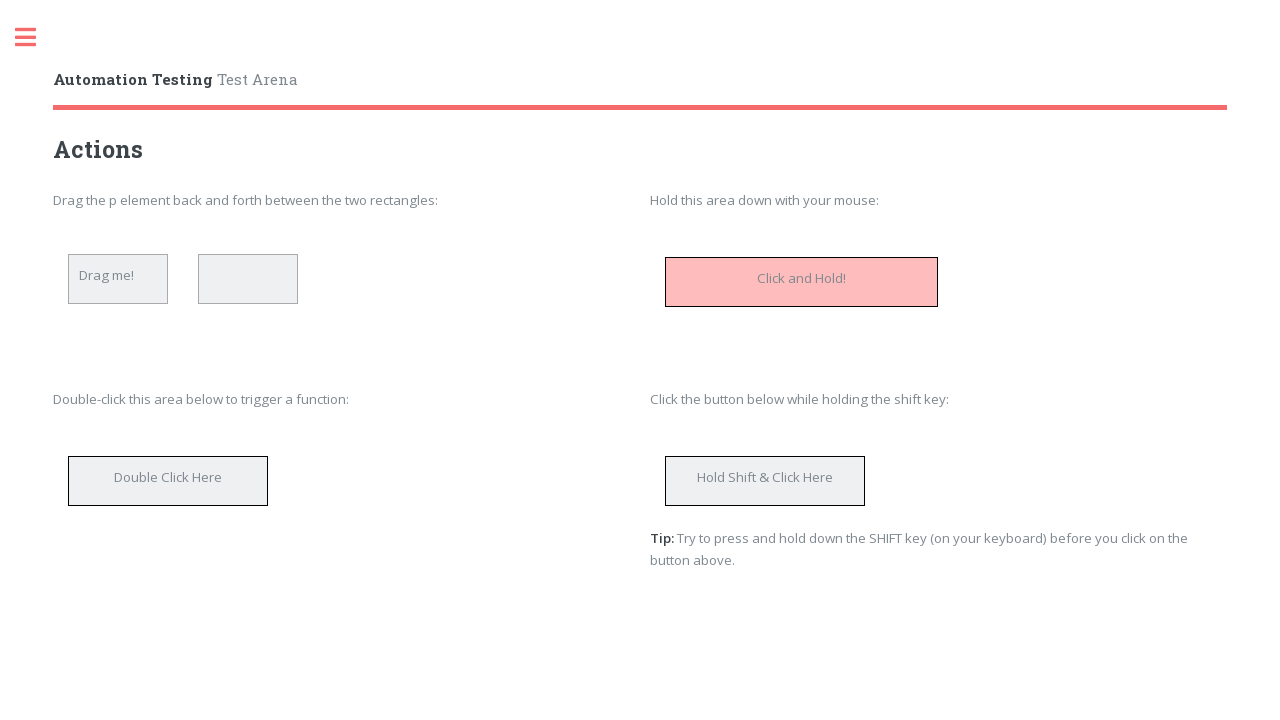

Performed drag-and-drop action from source to target element at (248, 279)
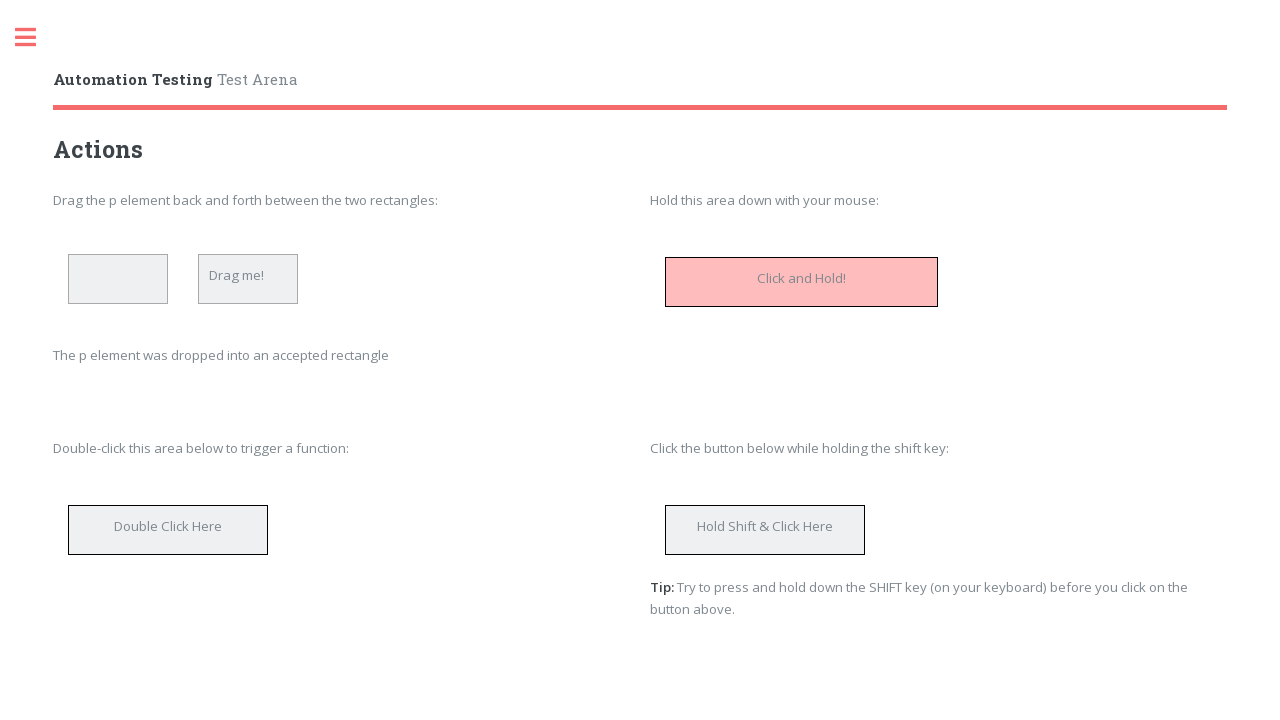

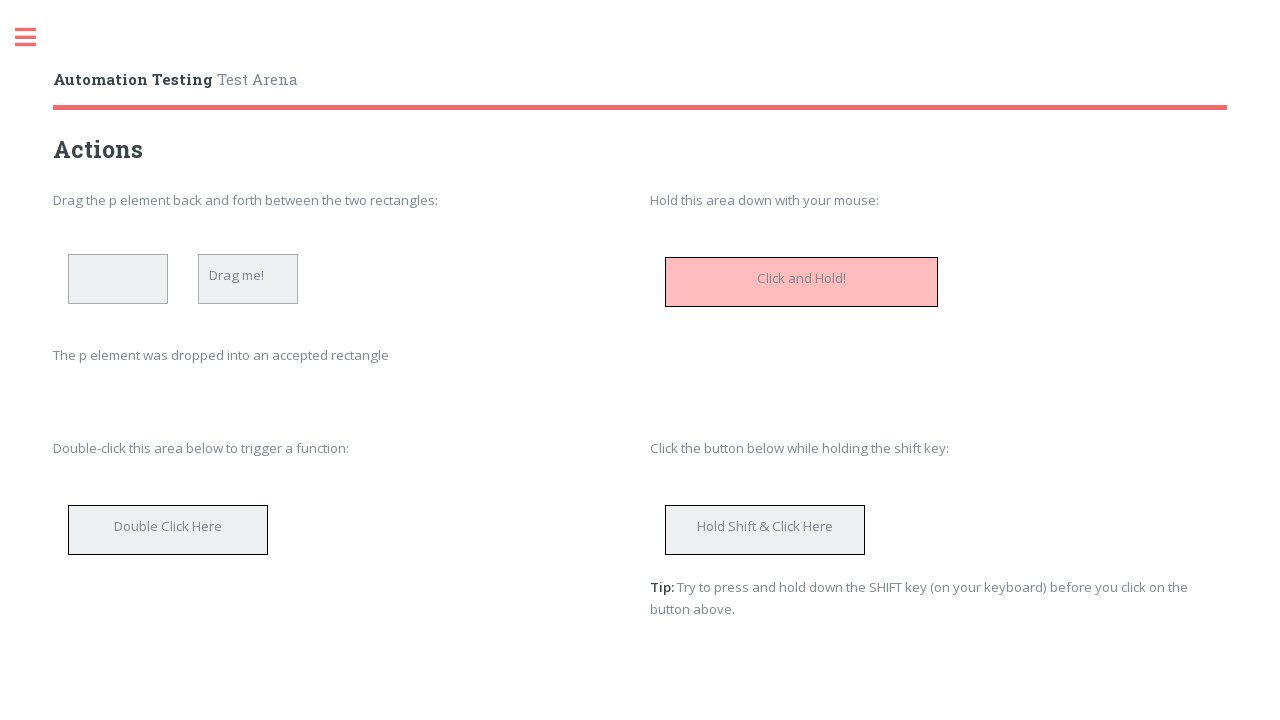